Tests auto-waiting functionality by clicking an AJAX button and waiting for the success message to appear, then verifying its text content.

Starting URL: http://uitestingplayground.com/ajax

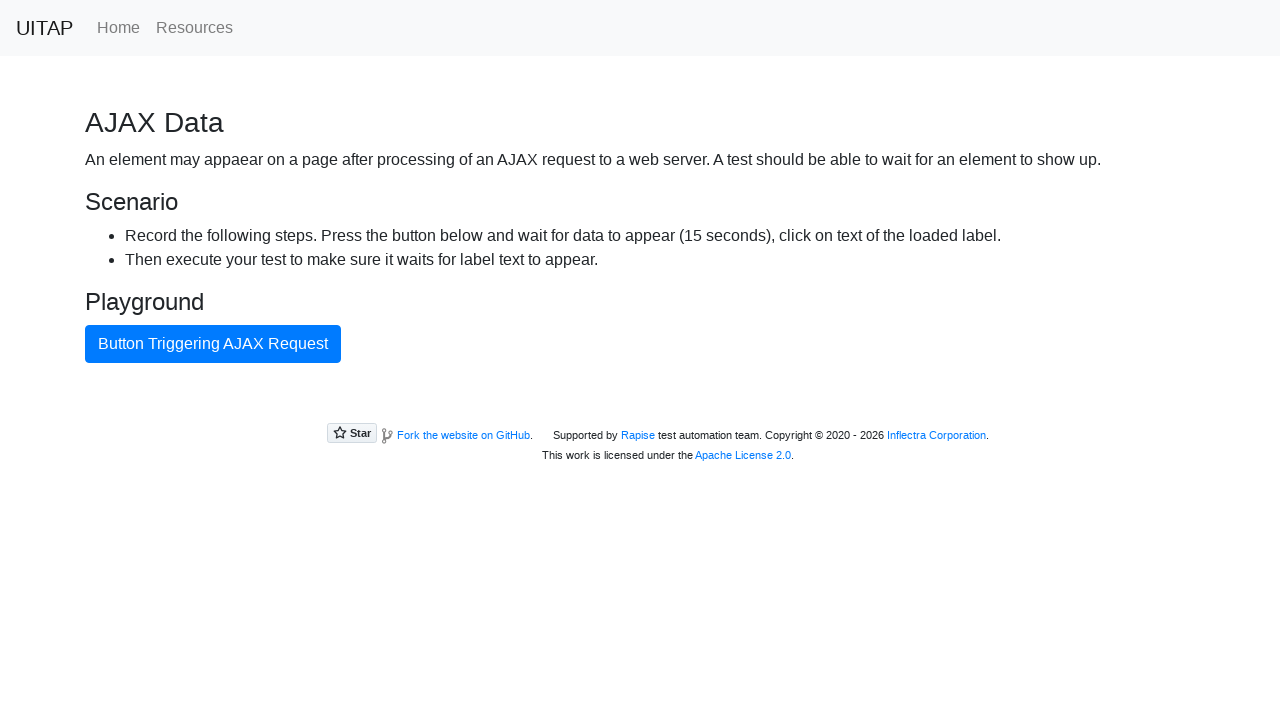

Clicked the AJAX button to trigger request at (213, 344) on internal:text="Button Triggering AJAX Request"i
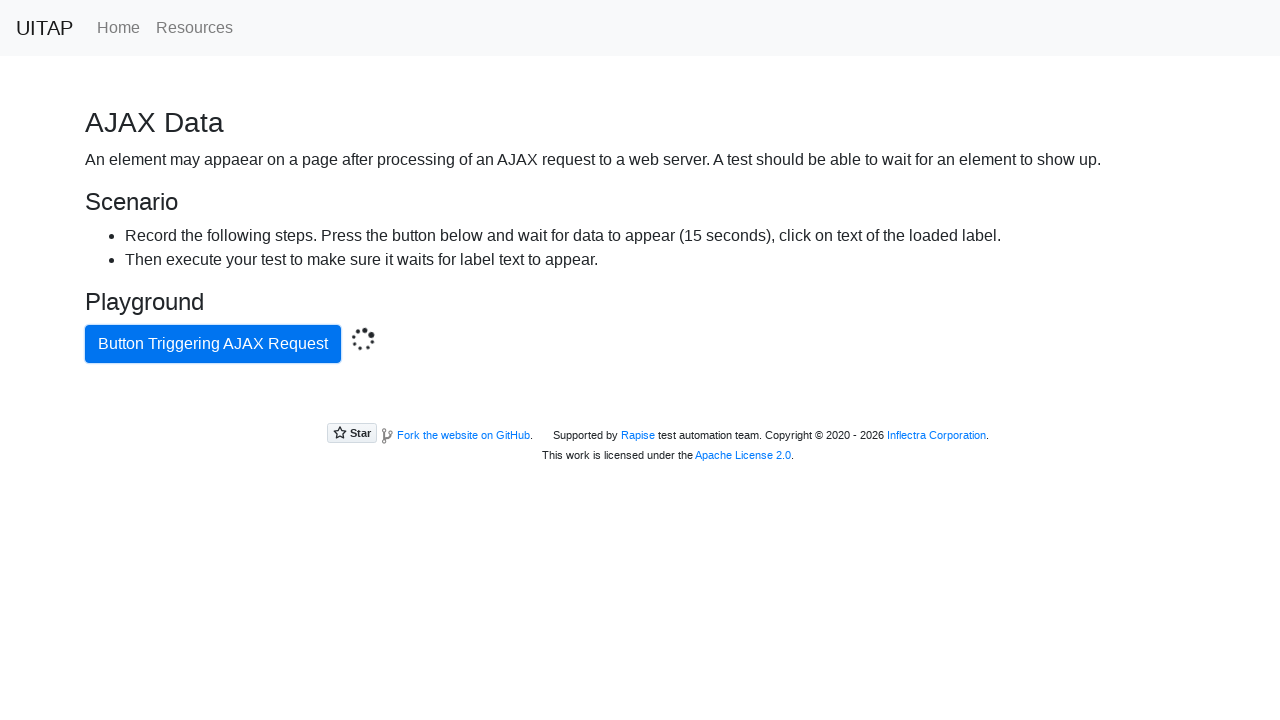

Located success message element
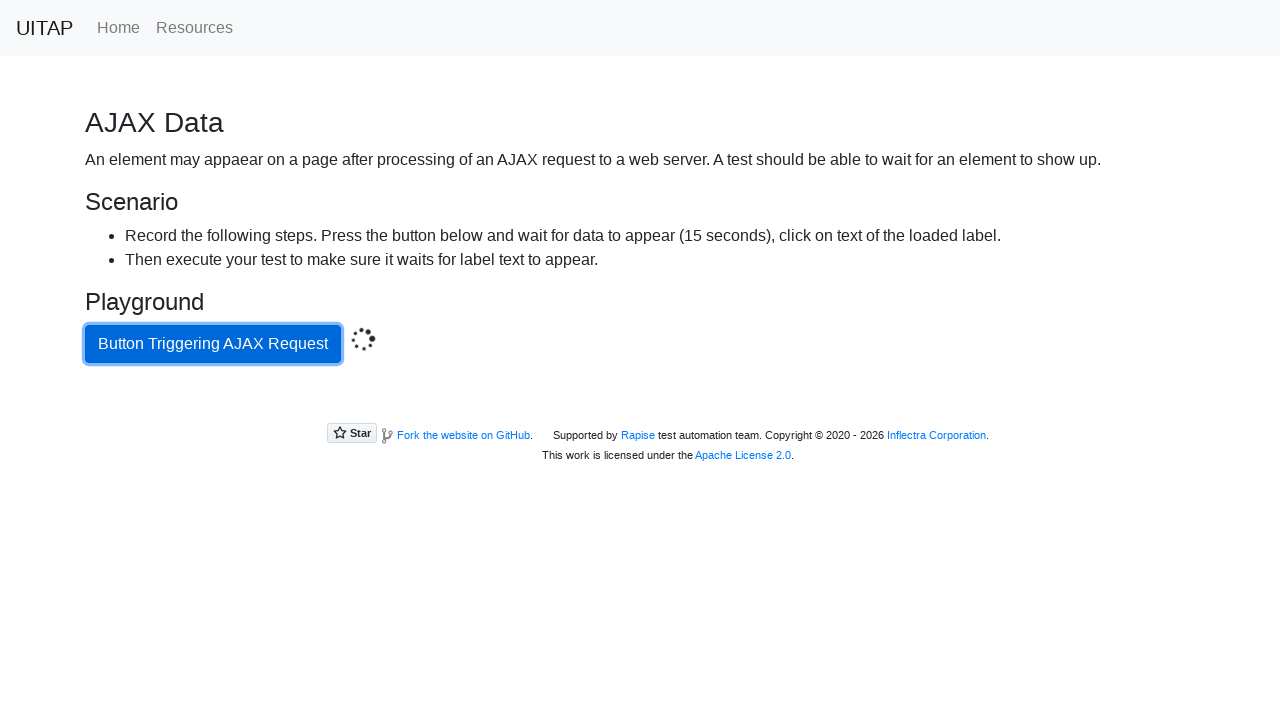

Success message appeared in DOM
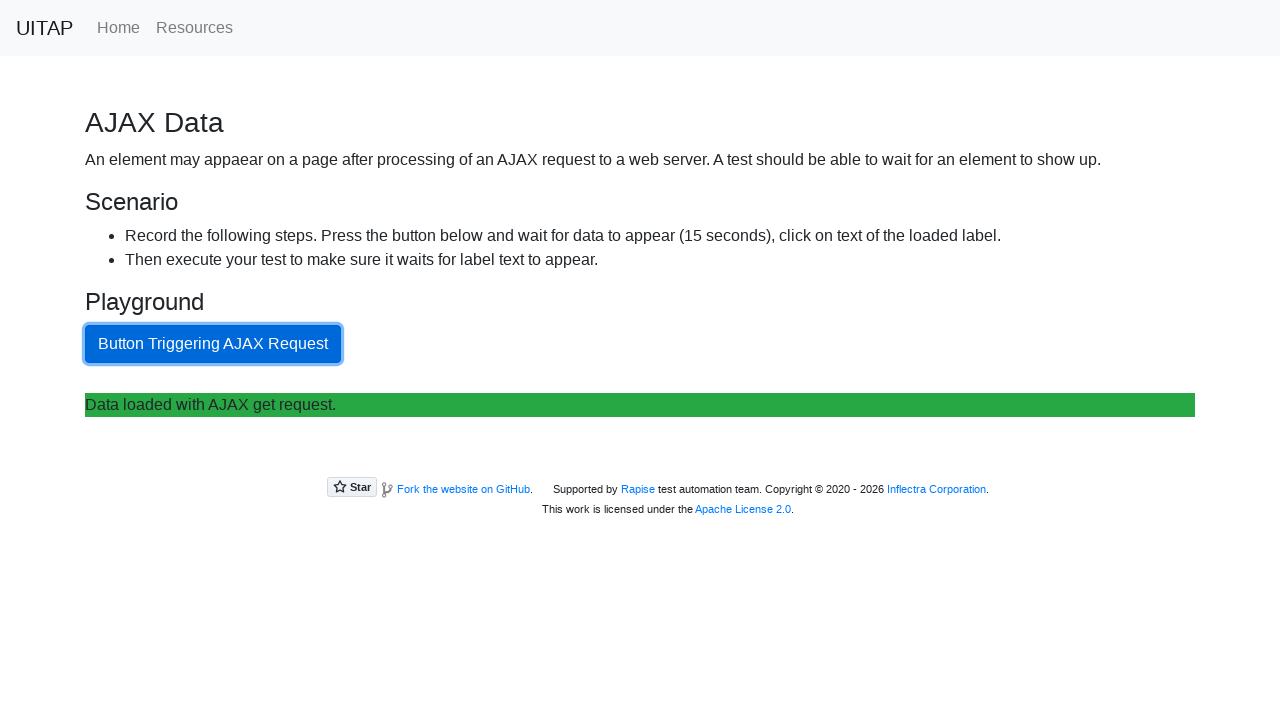

Retrieved success message text content
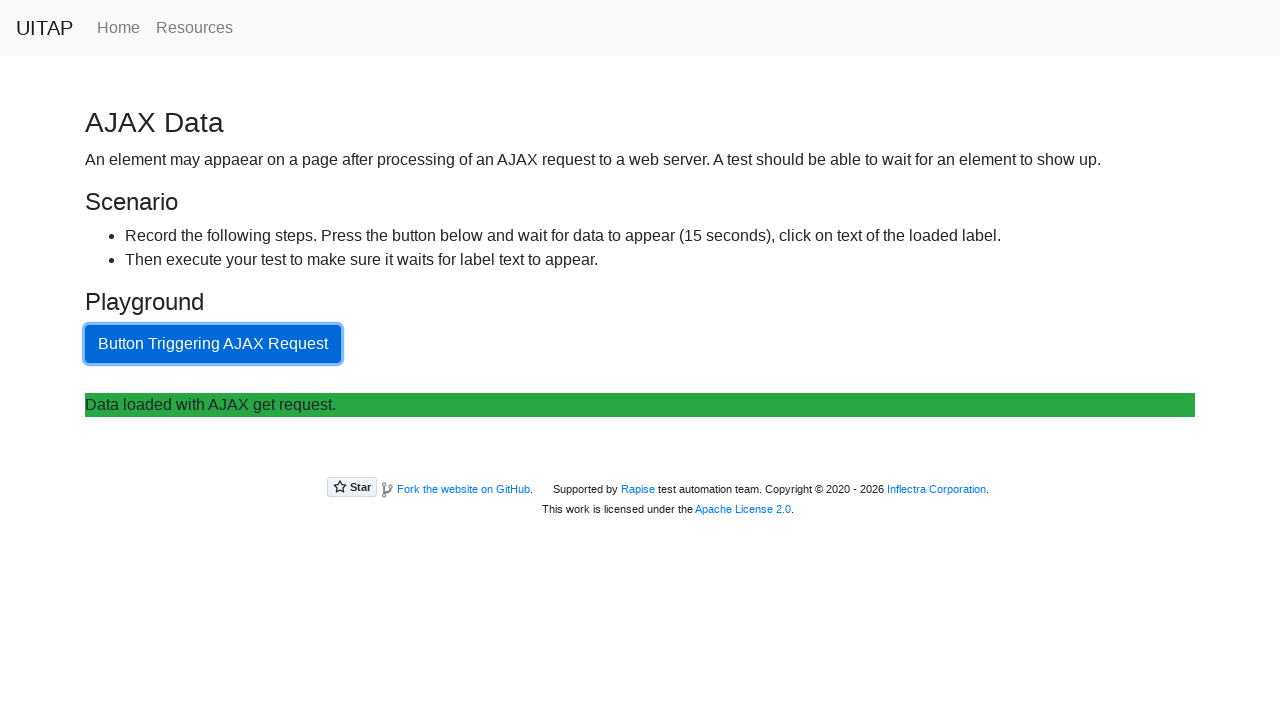

Verified success message contains expected text 'Data loaded with AJAX get request.'
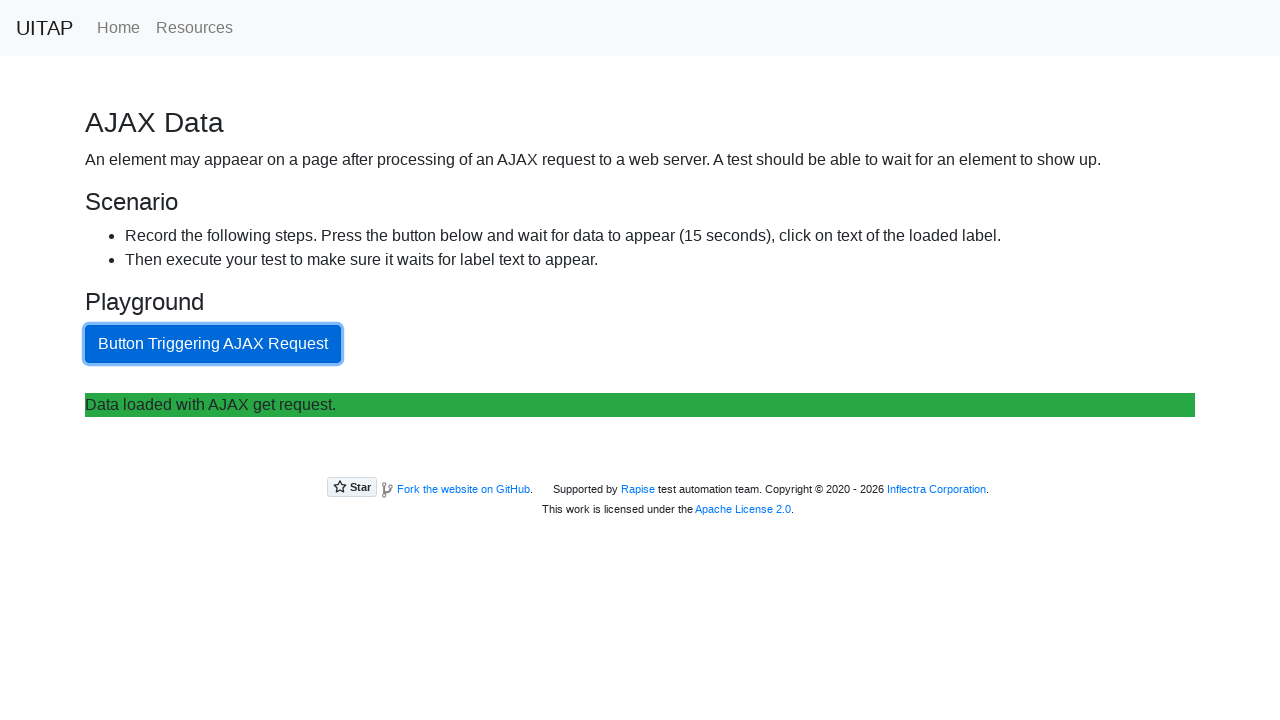

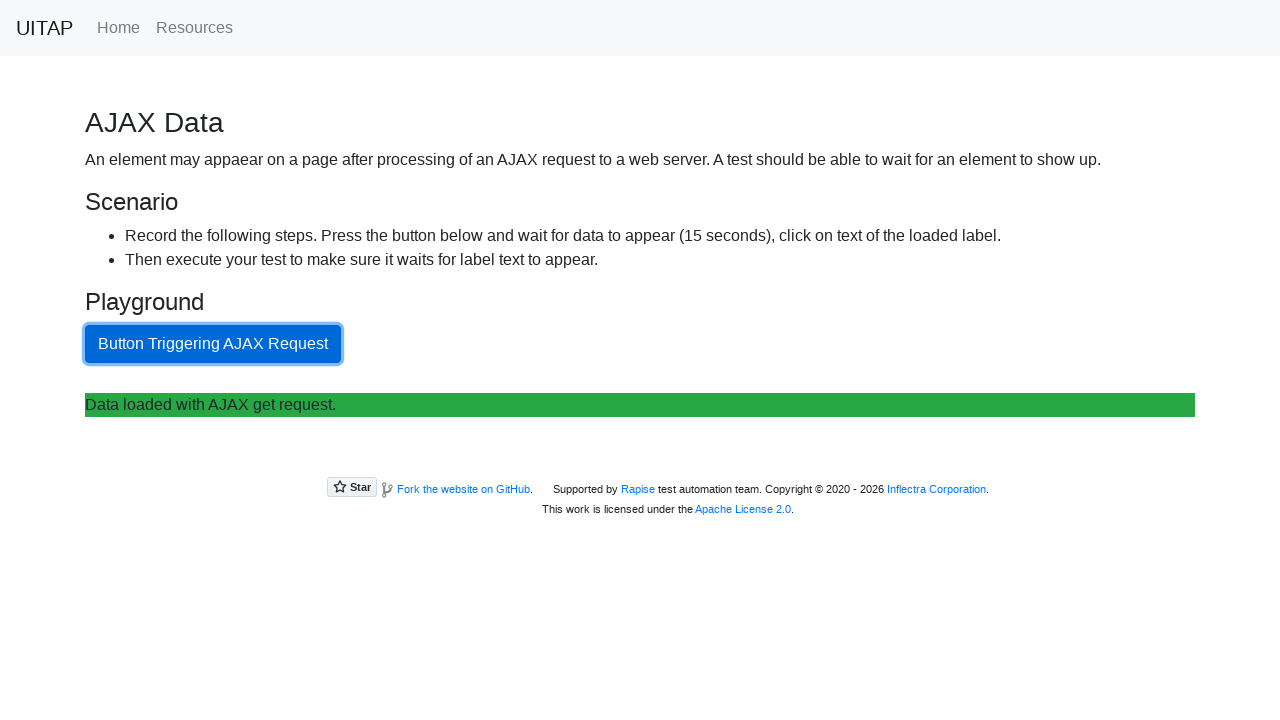